Tests double-click functionality on a button element at the DemoQA buttons page

Starting URL: https://demoqa.com/buttons

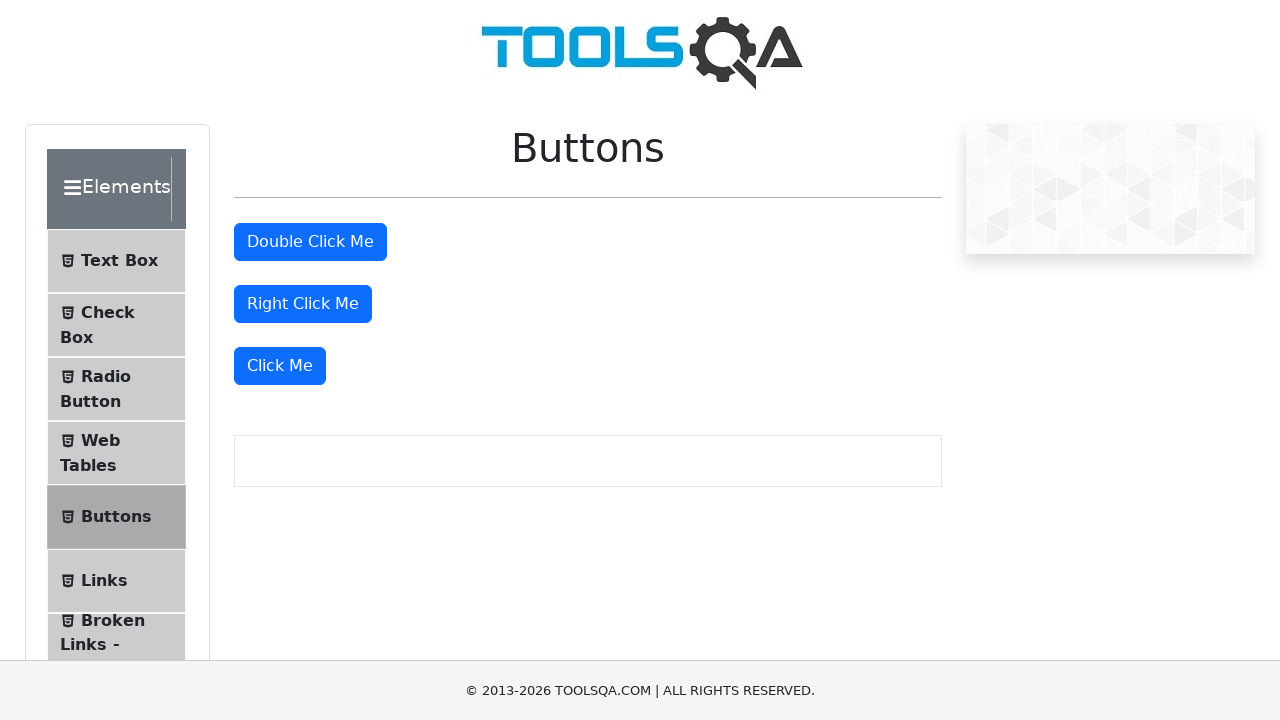

Navigated to DemoQA buttons page
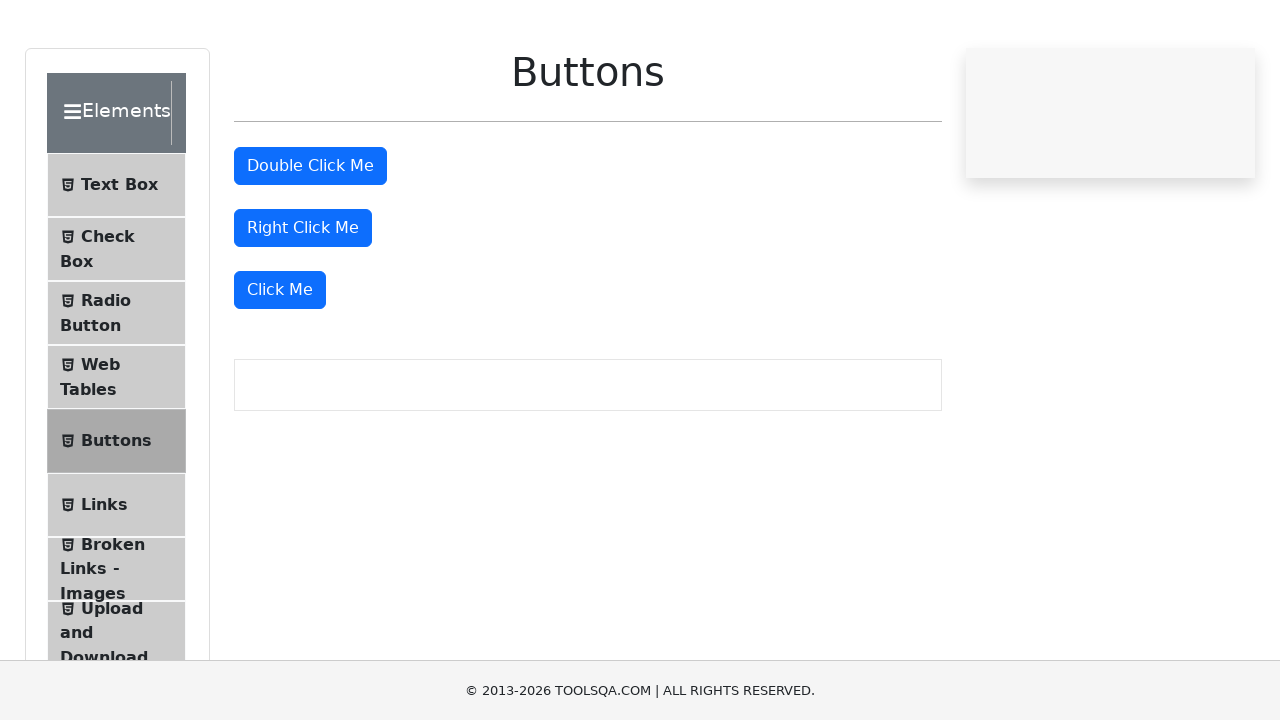

Double-clicked on the double click button element at (310, 242) on xpath=//button[@id='doubleClickBtn']
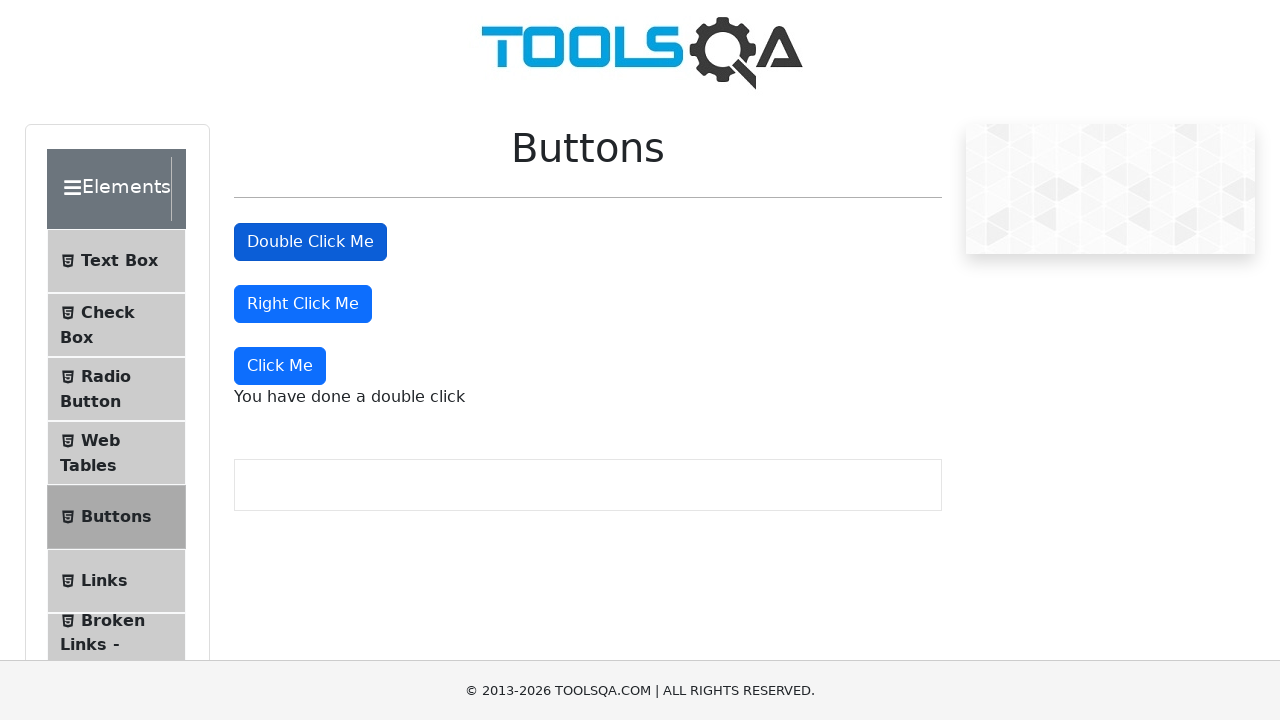

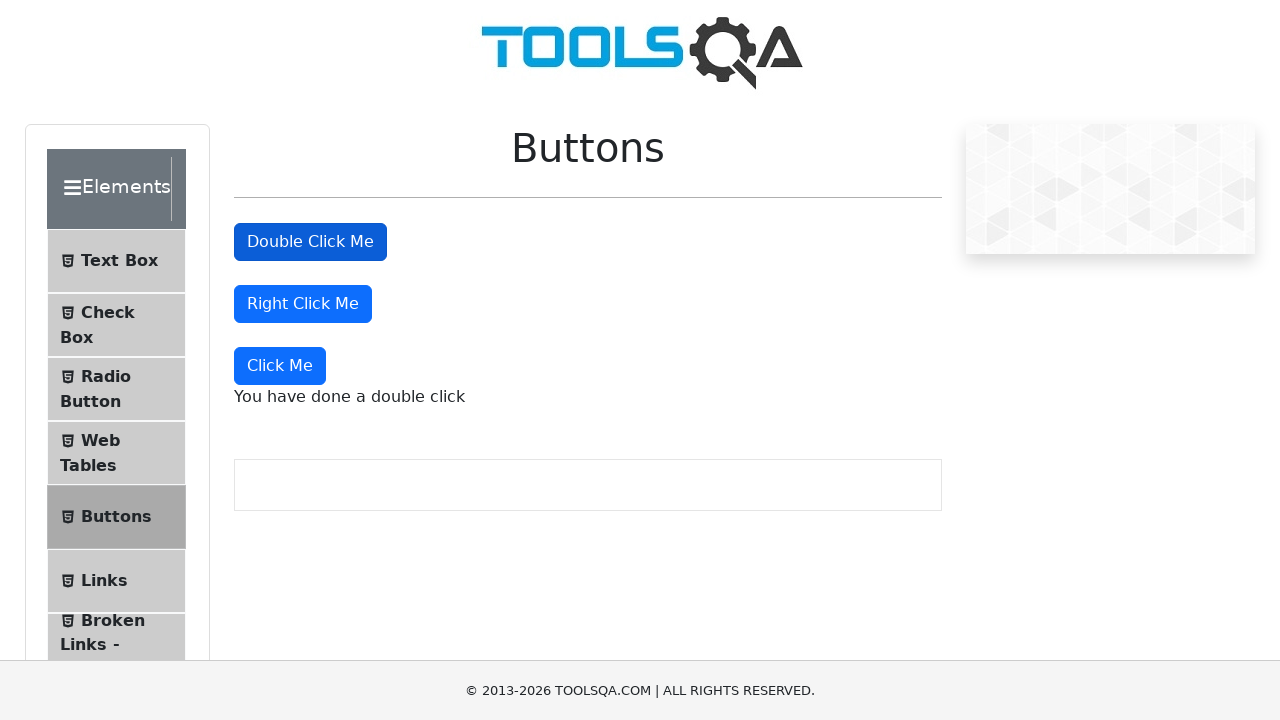